Tests waiting for a button to become clickable, clicking it, and verifying that a success message is displayed

Starting URL: http://suninjuly.github.io/wait2.html

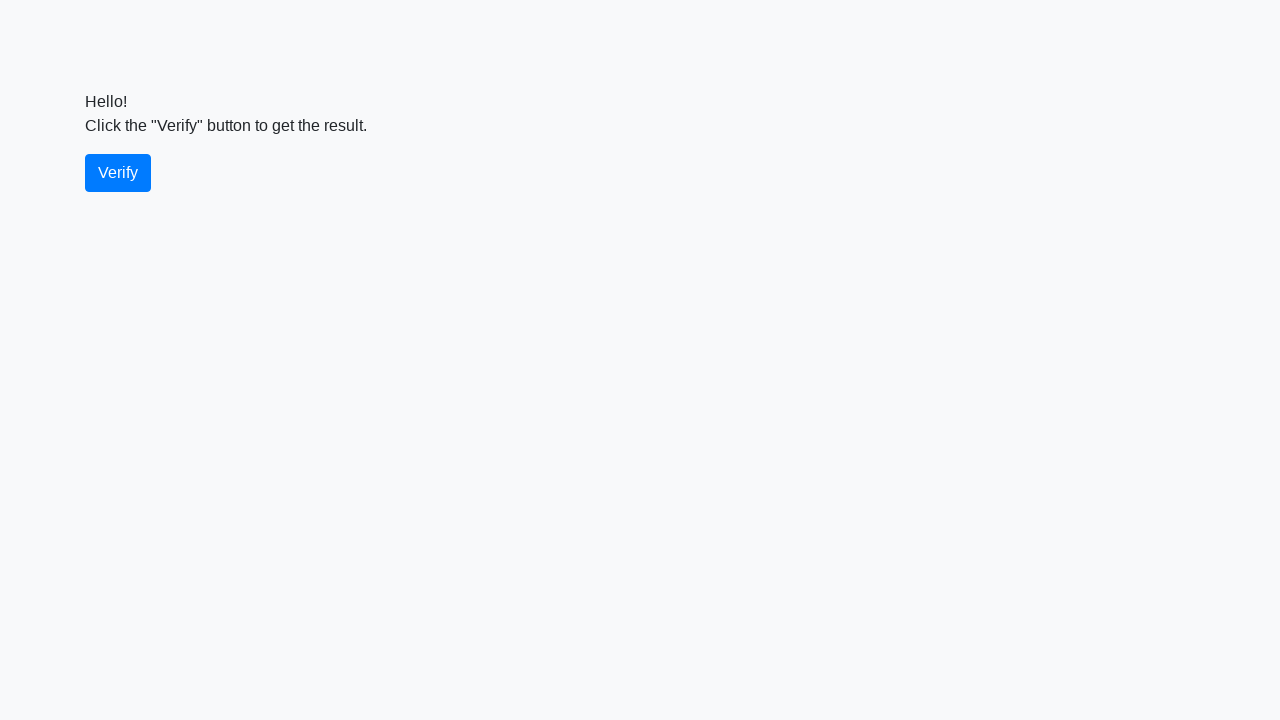

Waited for verify button to become visible
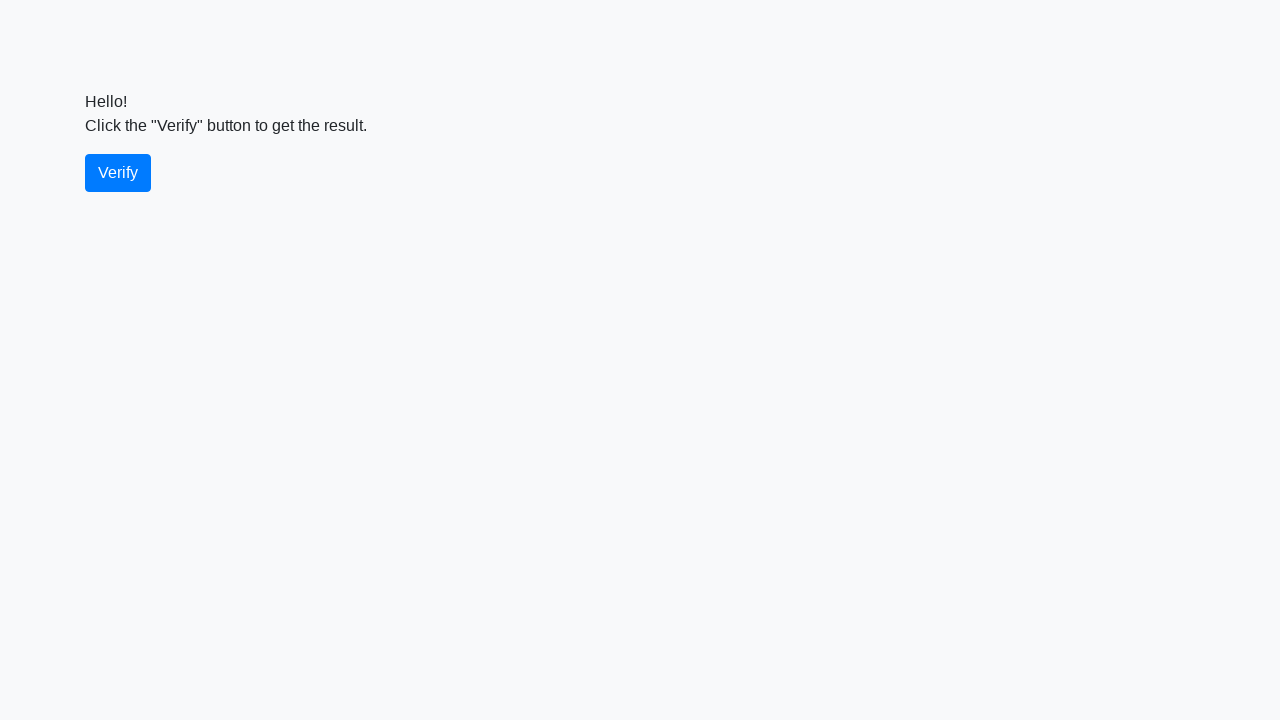

Clicked the verify button at (118, 173) on #verify
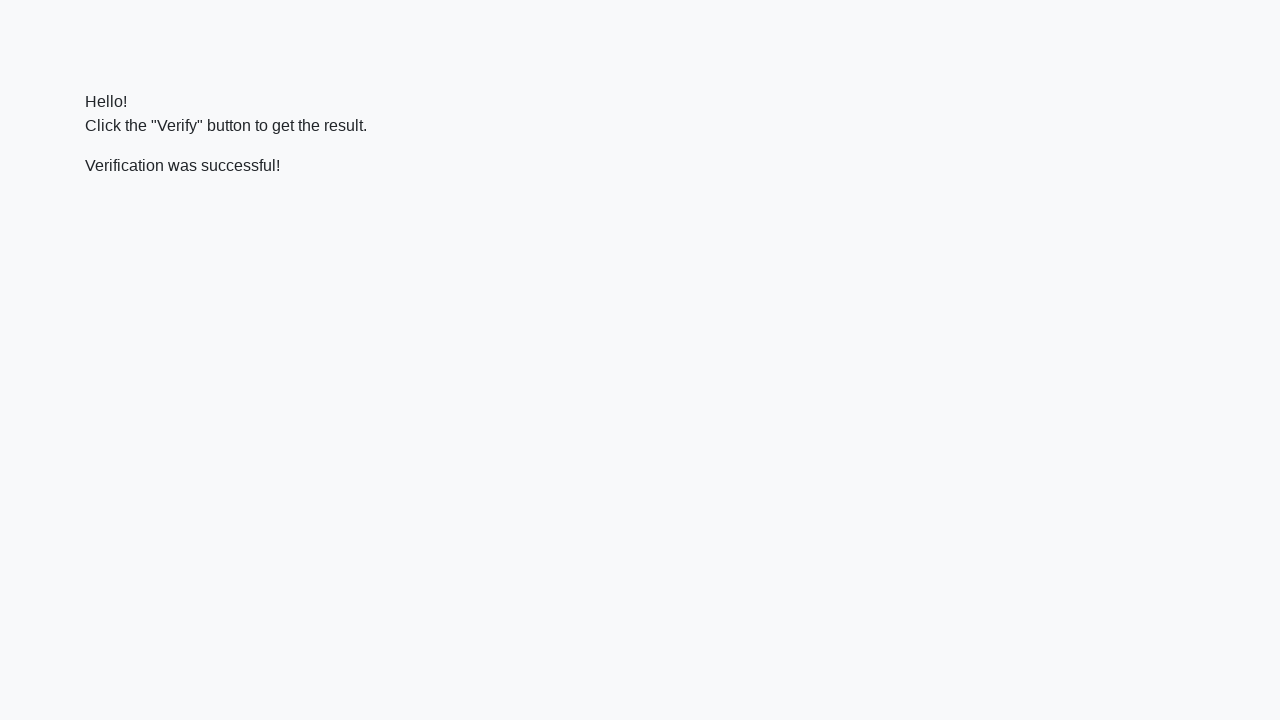

Located the verify message element
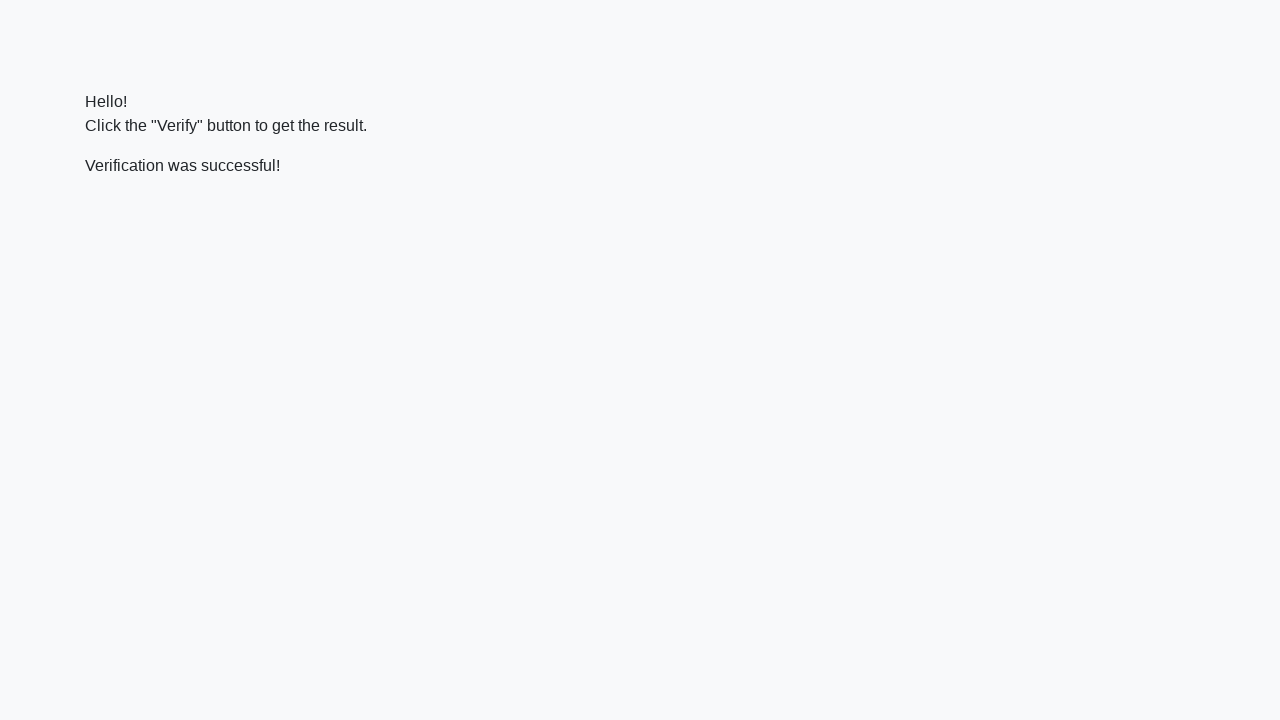

Waited for success message to become visible
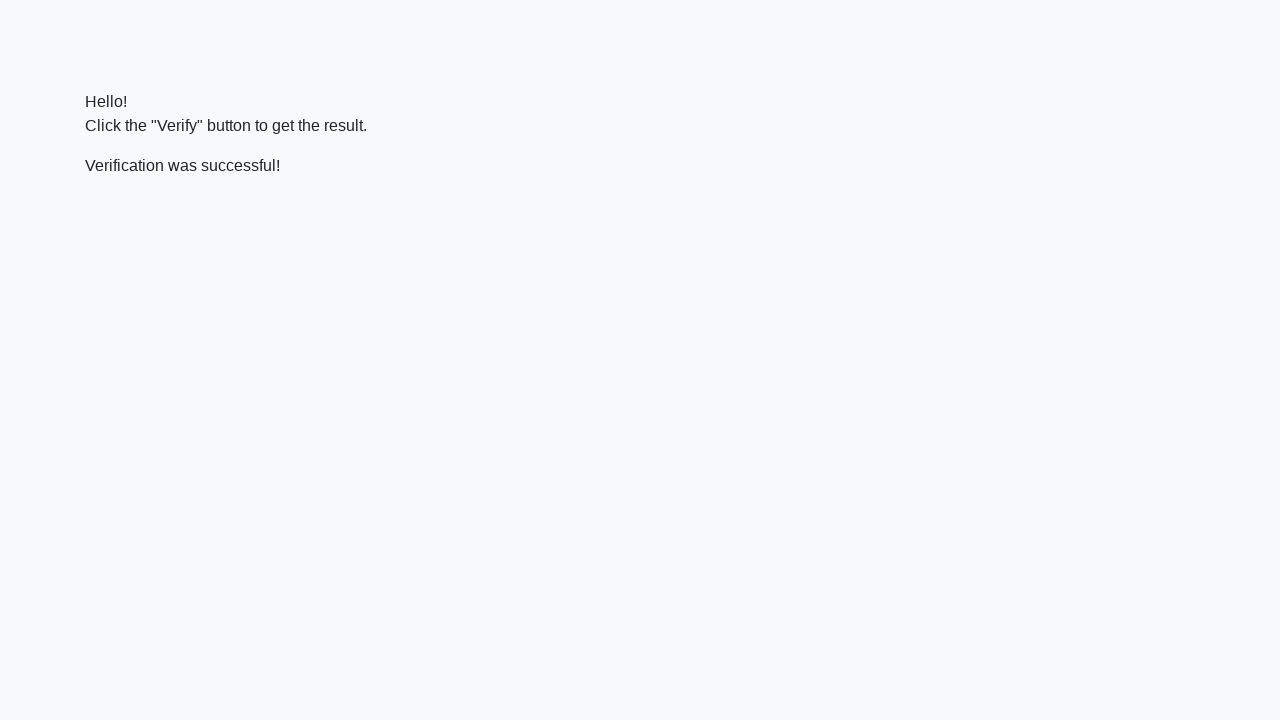

Verified that success message contains 'successful'
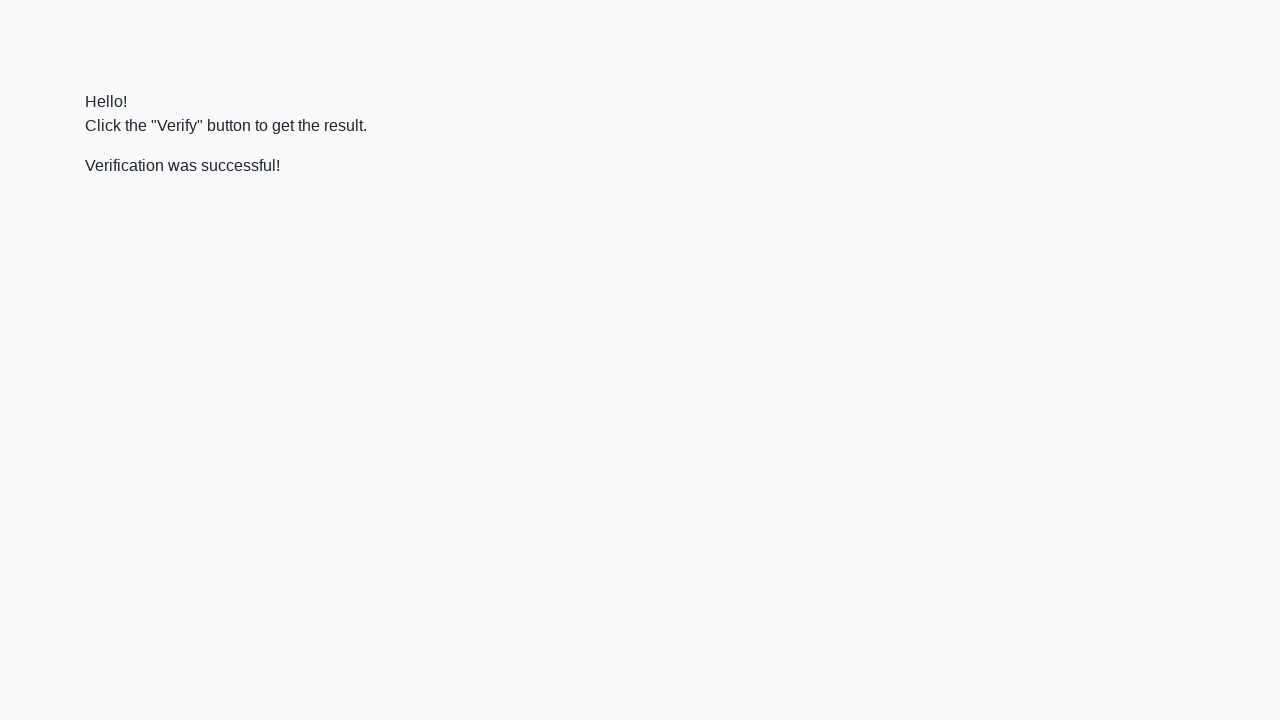

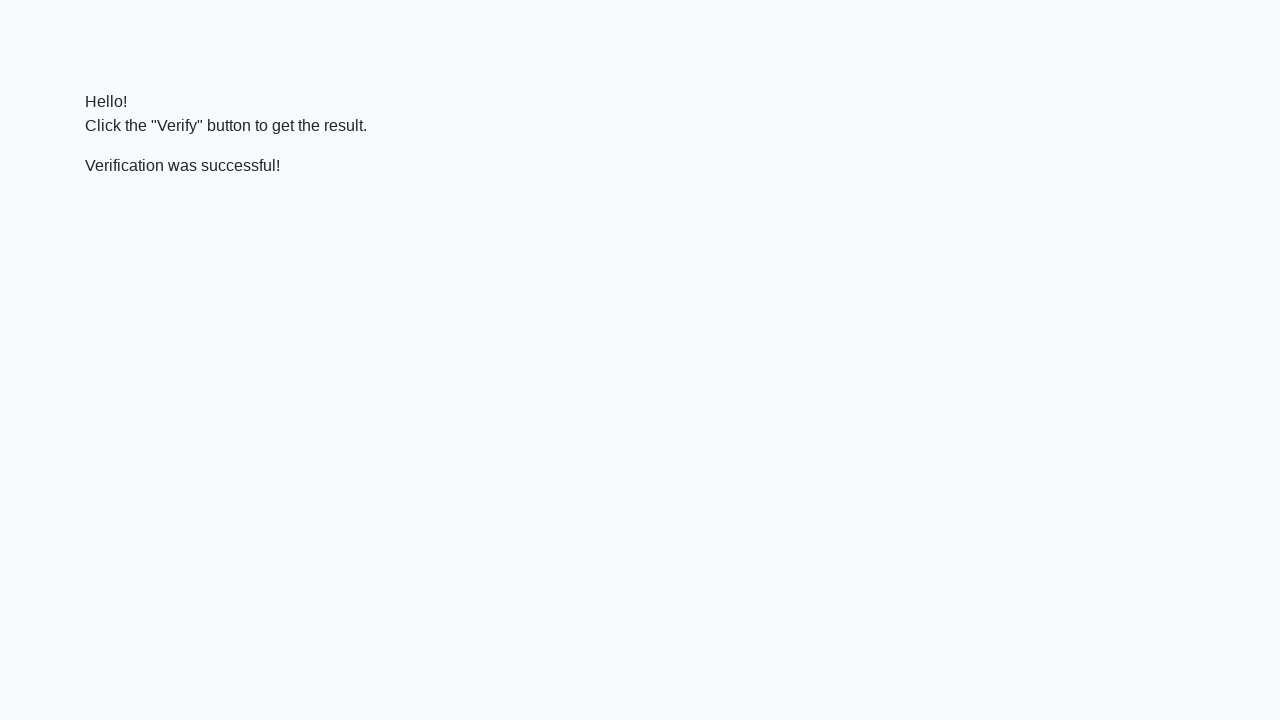